Tests radio button and checkbox selection behavior by clicking on elements and verifying their selected states, including toggling a checkbox off.

Starting URL: https://automationfc.github.io/basic-form/index.html

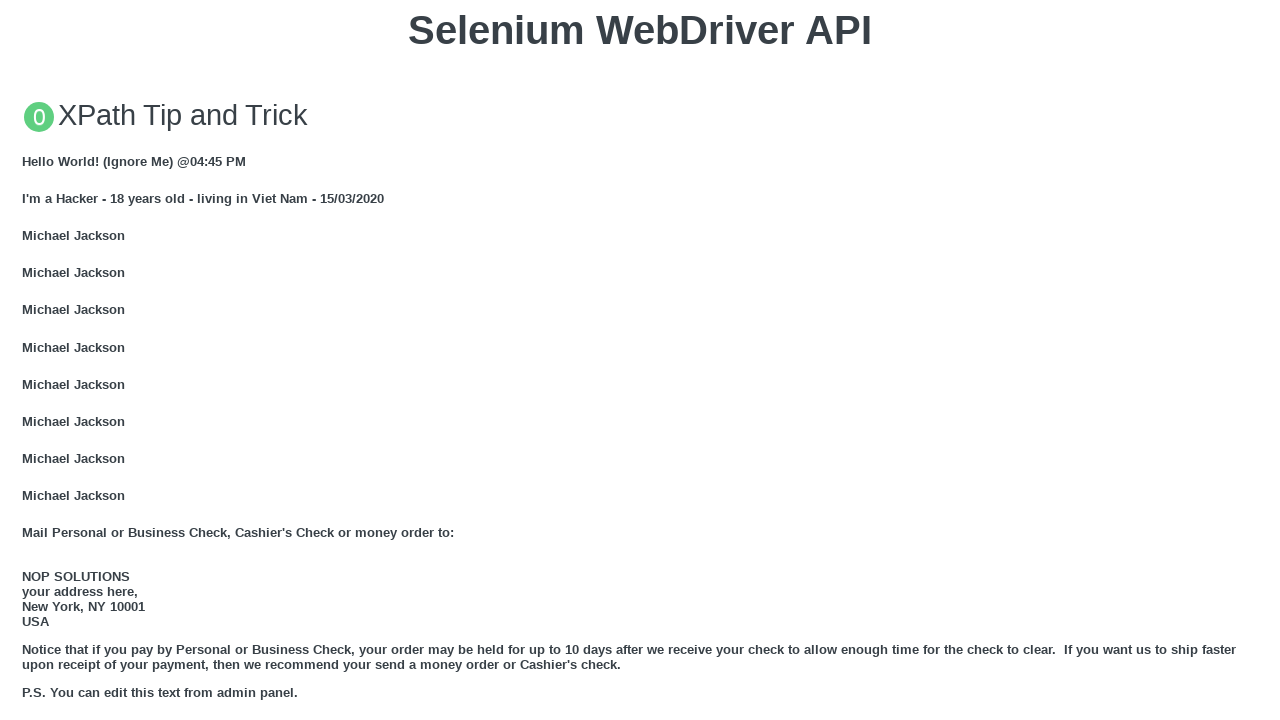

Clicked 'Under 18' radio button at (28, 360) on #under_18
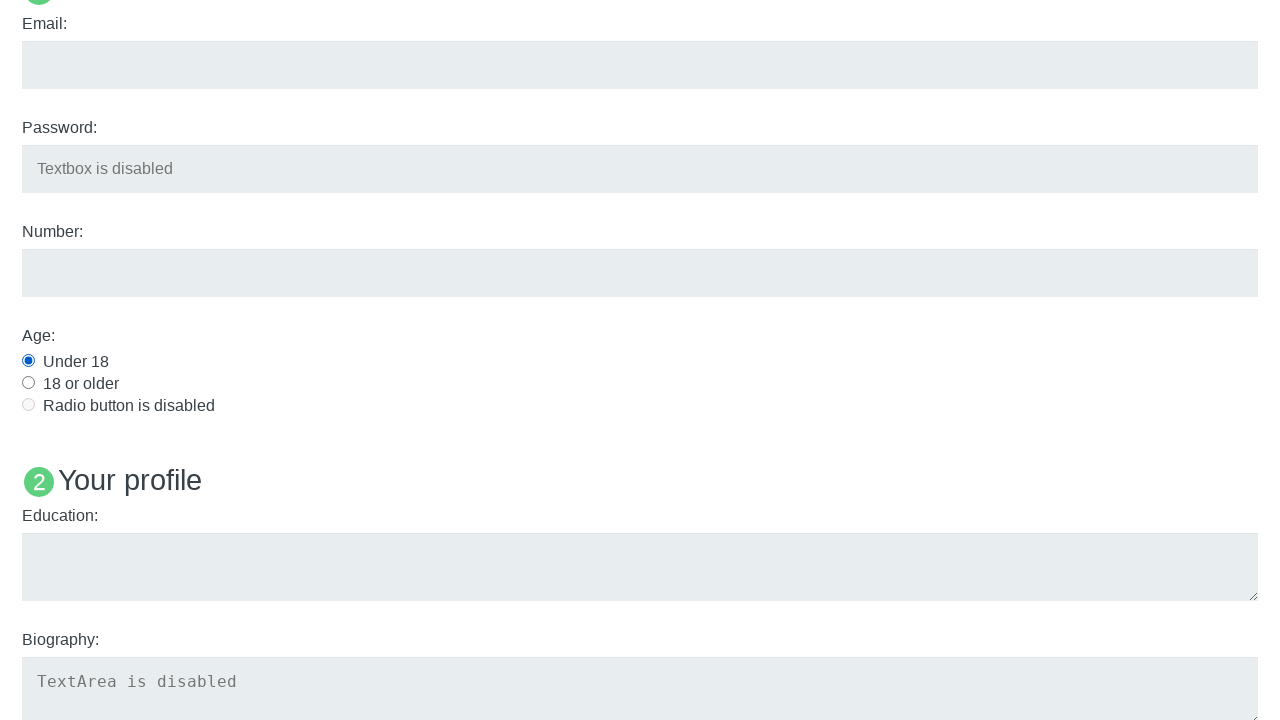

Clicked 'Java' checkbox to select it at (28, 361) on input[name='java']
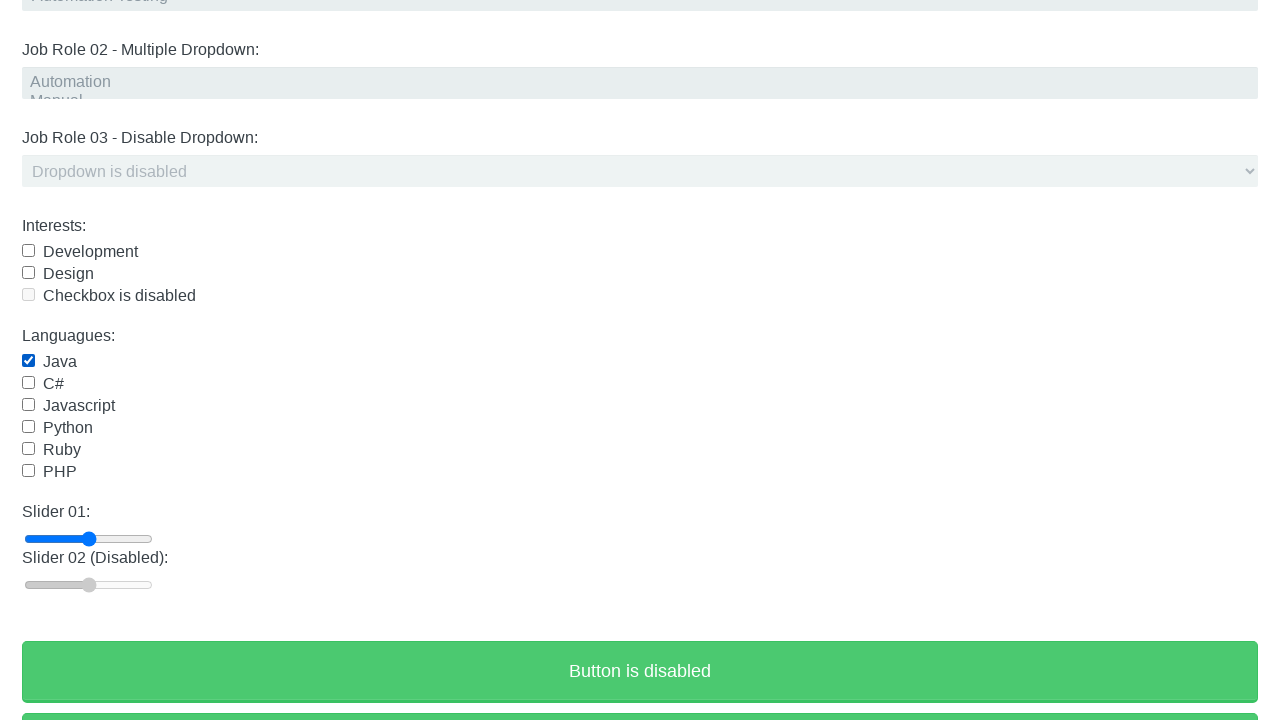

Verified 'Under 18' radio button is selected
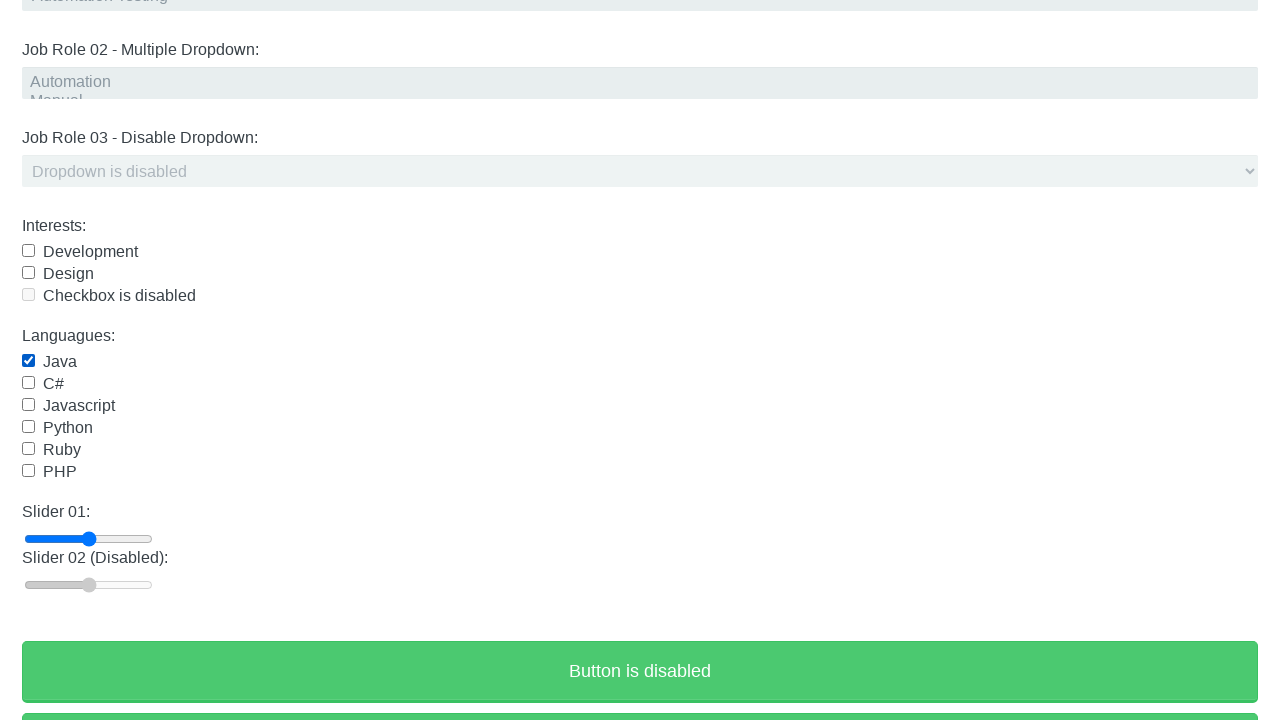

Verified 'Java' checkbox is selected
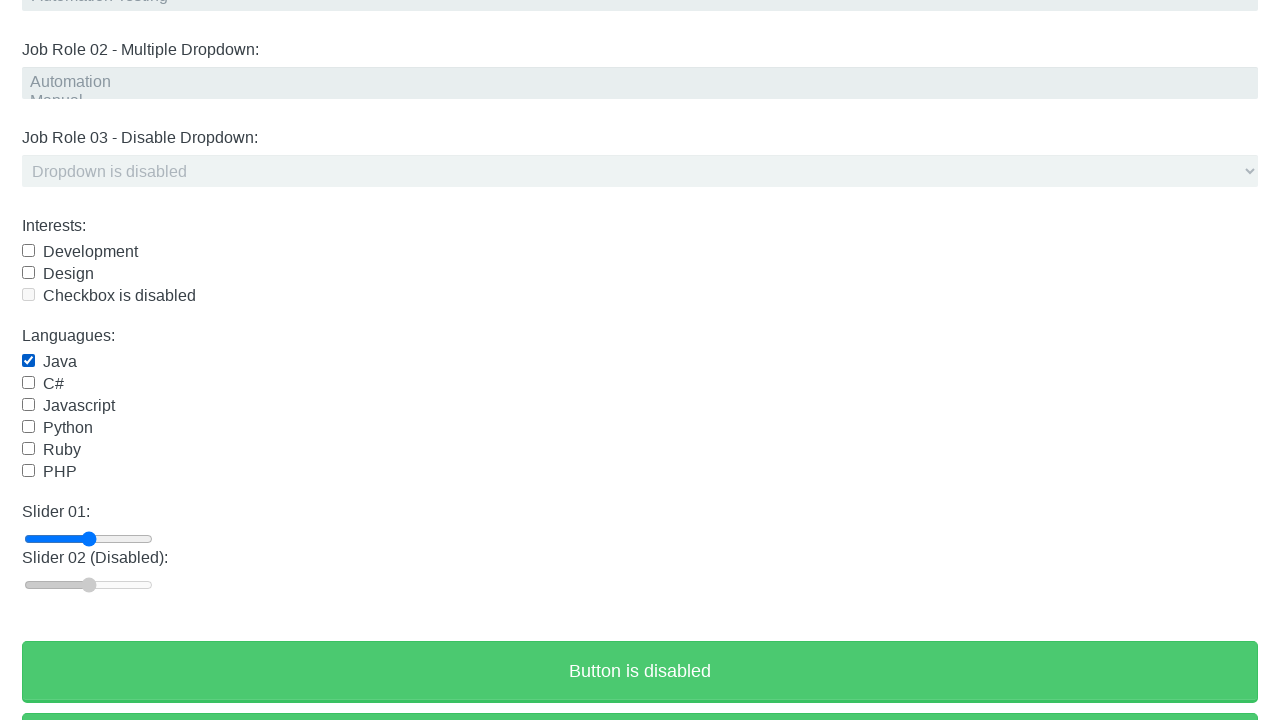

Clicked 'Java' checkbox to deselect it at (28, 361) on input[name='java']
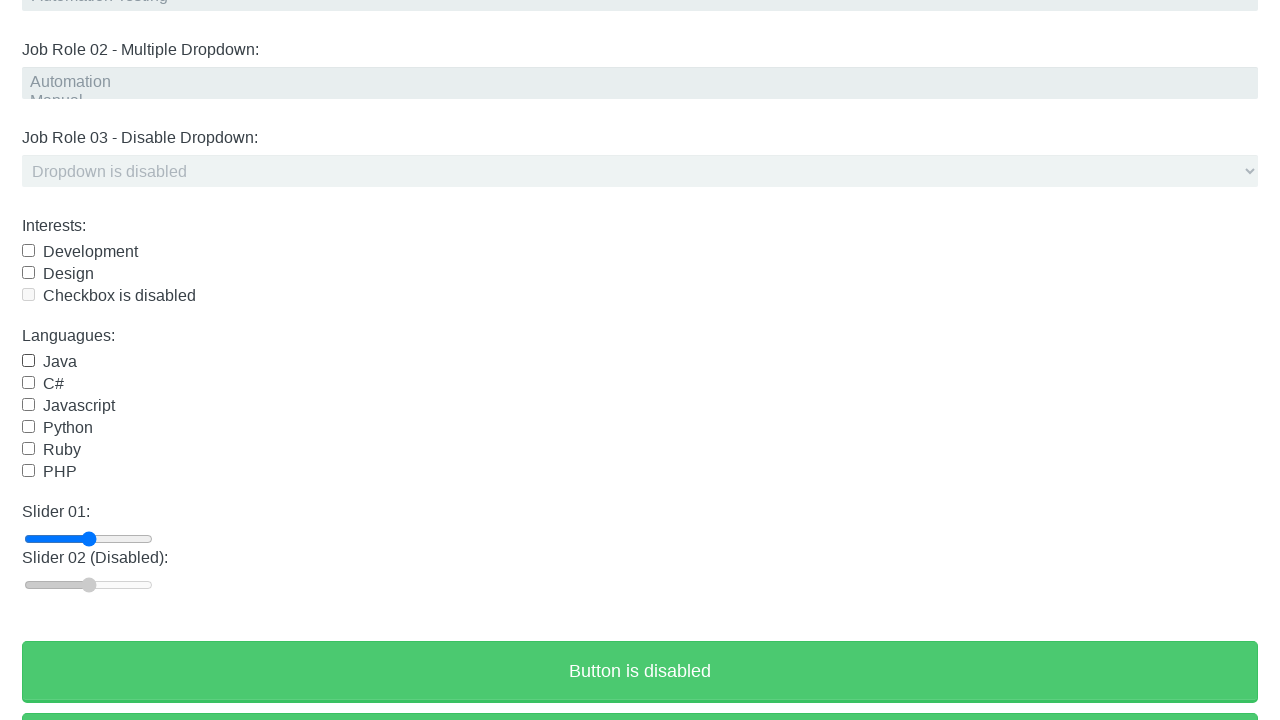

Verified 'Java' checkbox is now deselected
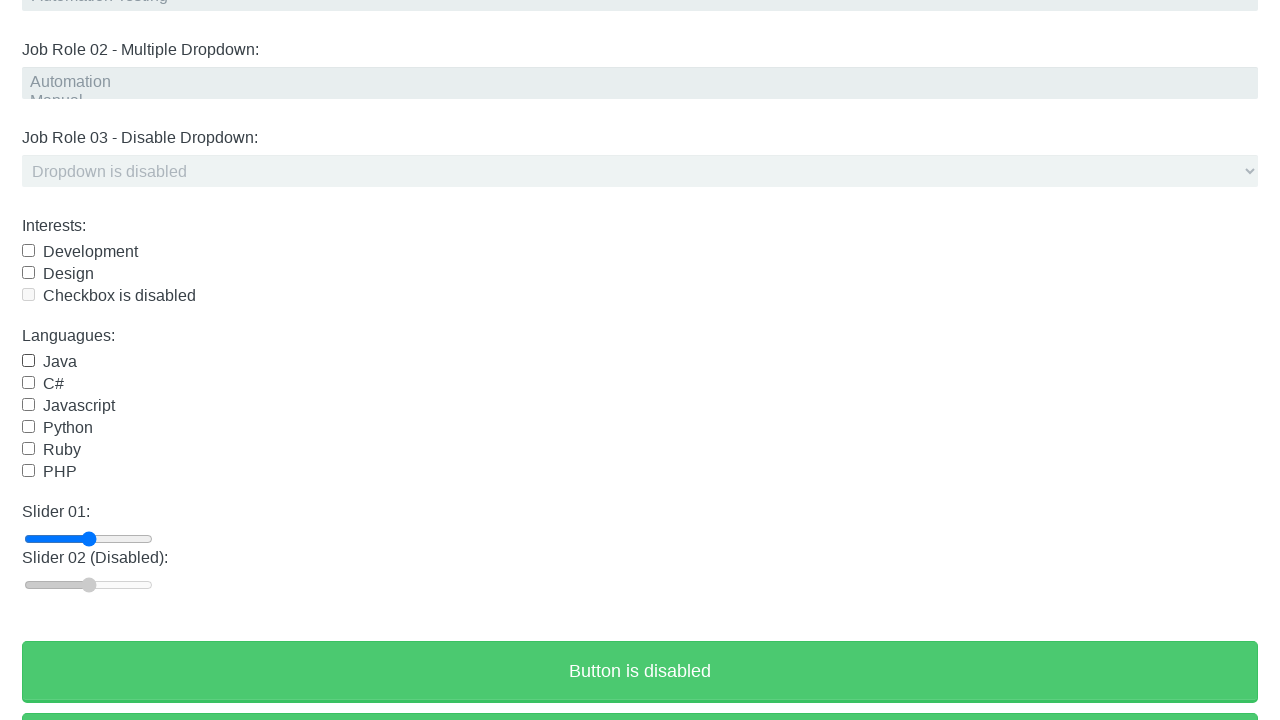

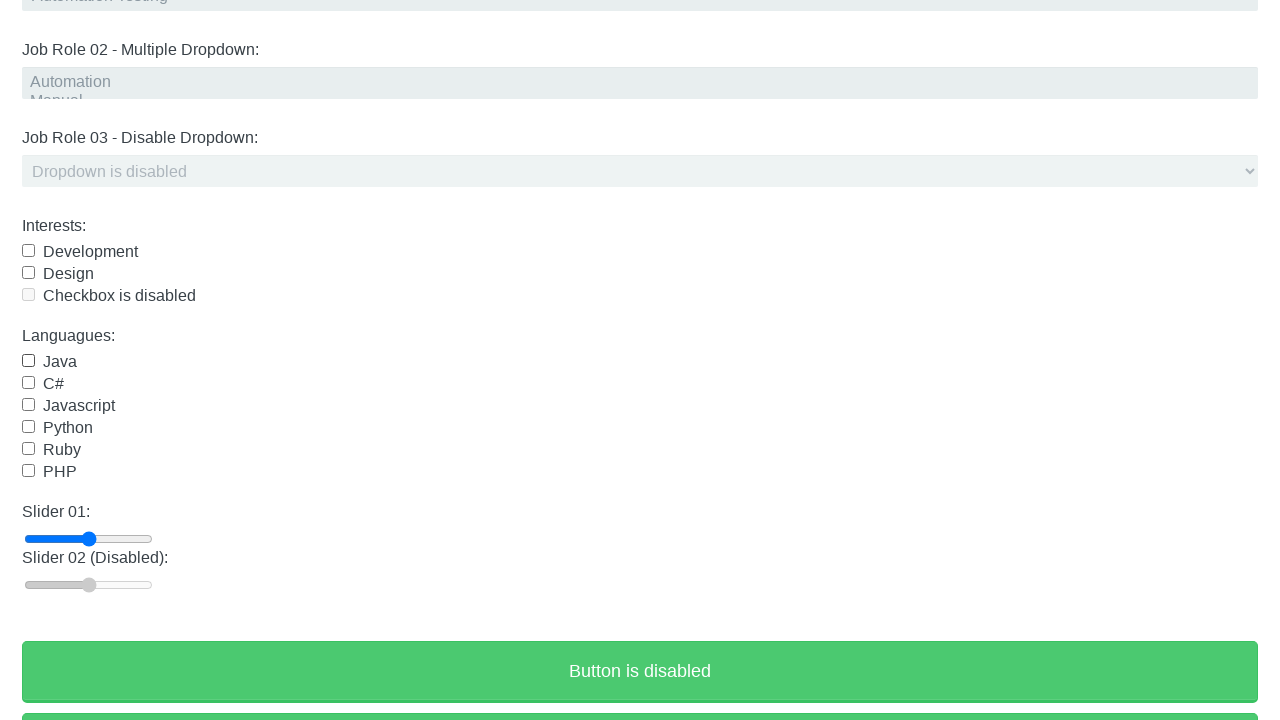